Tests radio button handling by clicking on the "Hockey" radio button and verifying it becomes selected.

Starting URL: https://practice.cydeo.com/radio_buttons

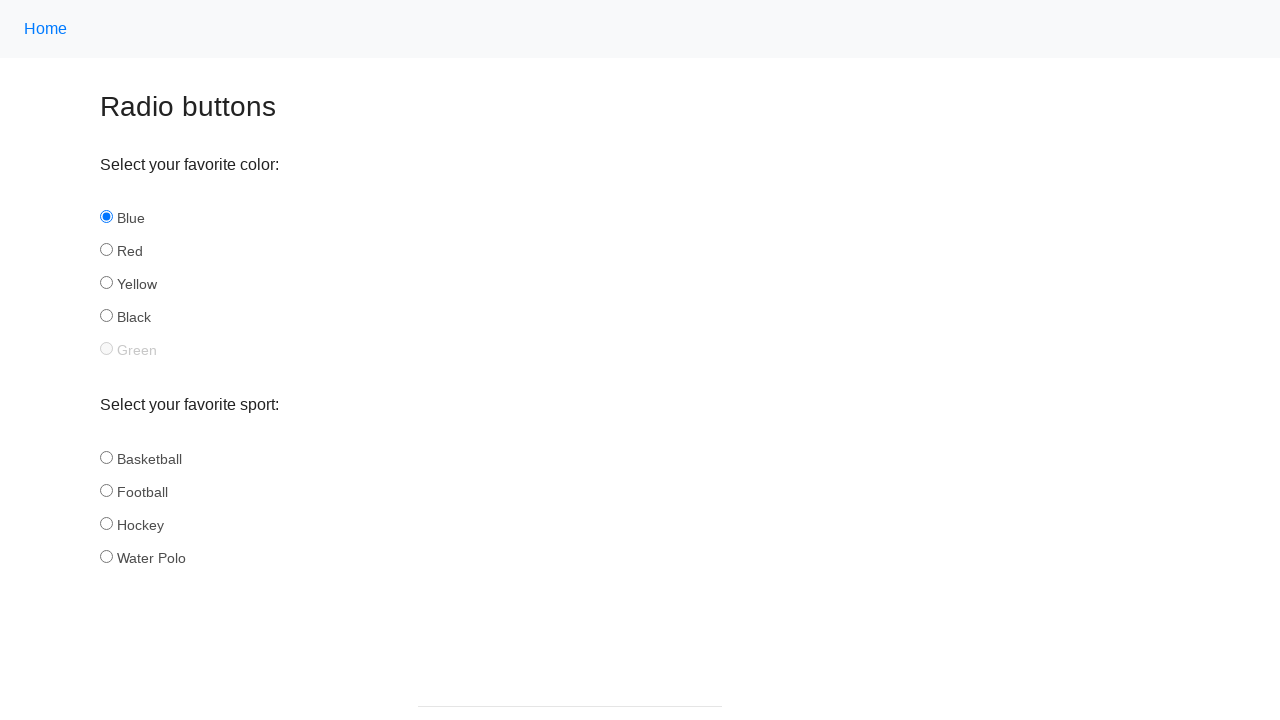

Navigated to radio buttons practice page
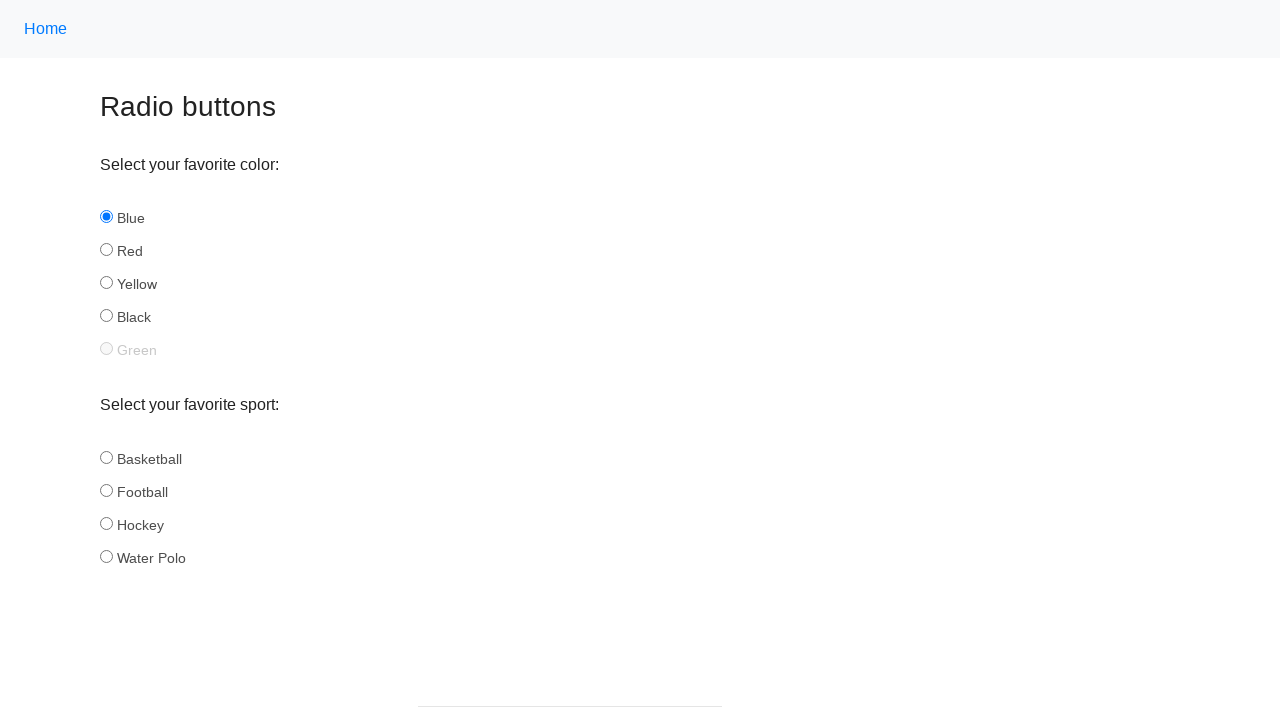

Clicked on the Hockey radio button at (106, 523) on xpath=//input[@id='hockey']
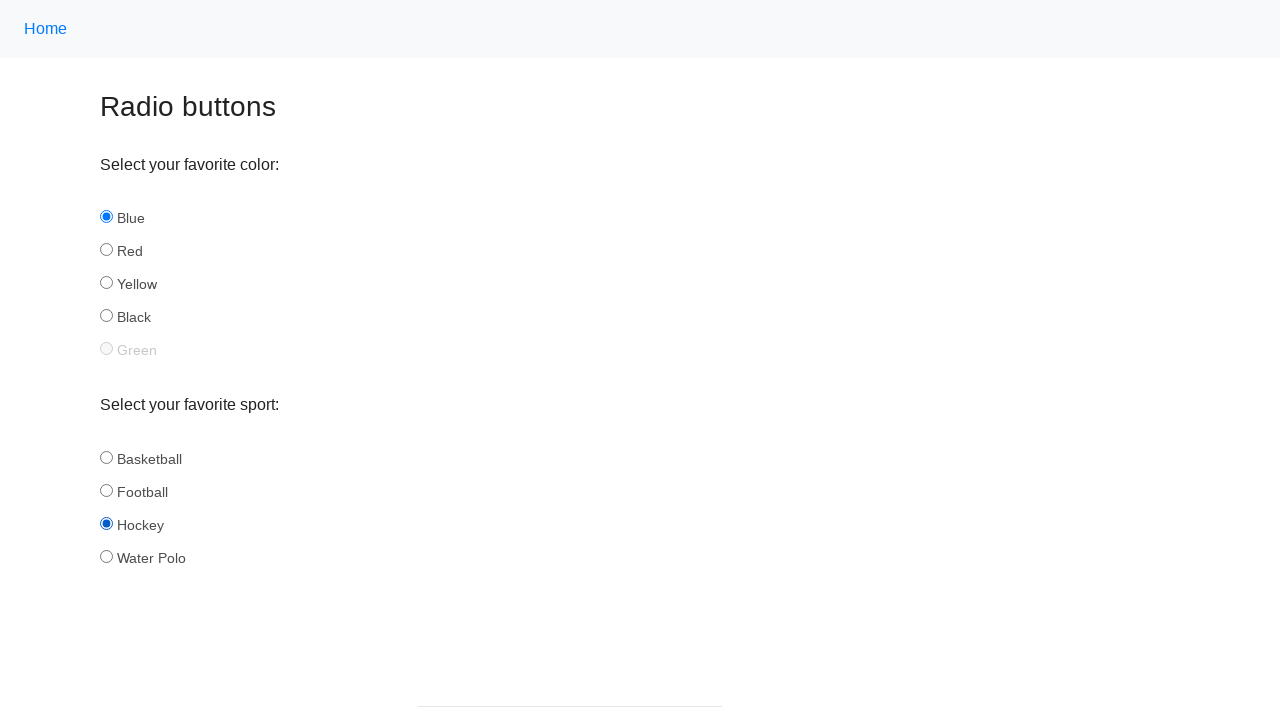

Verified that Hockey radio button is selected
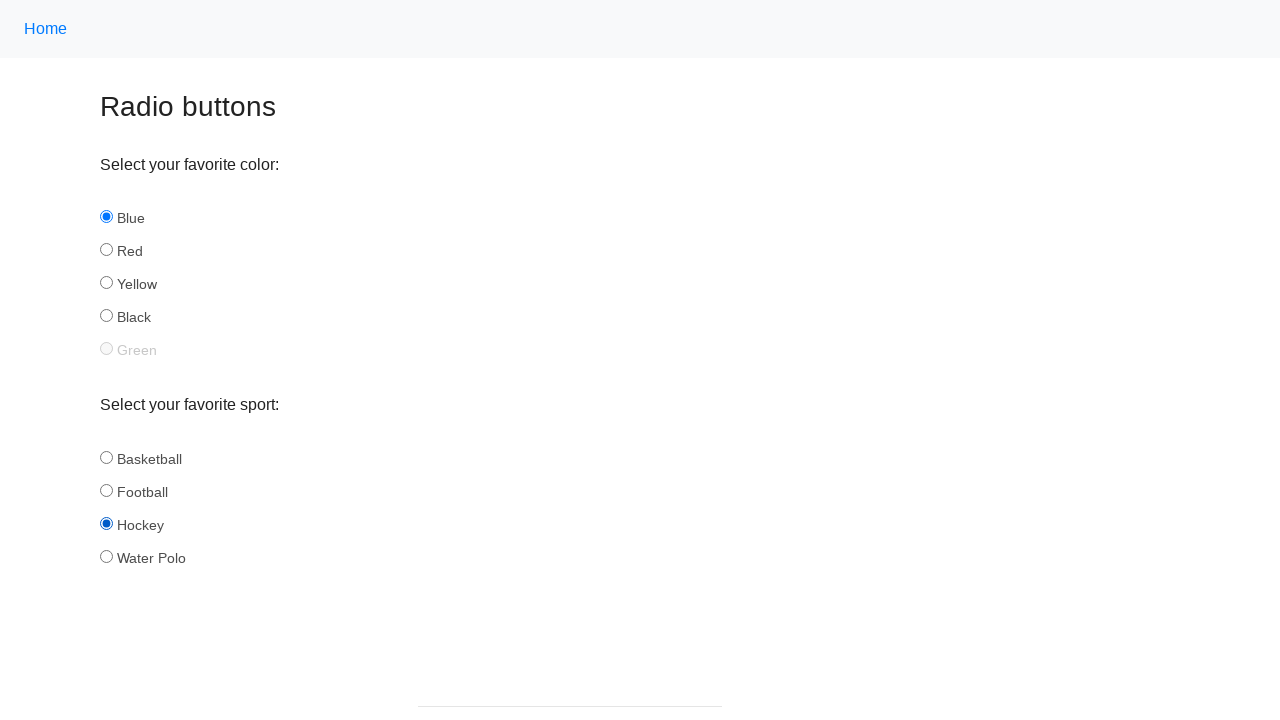

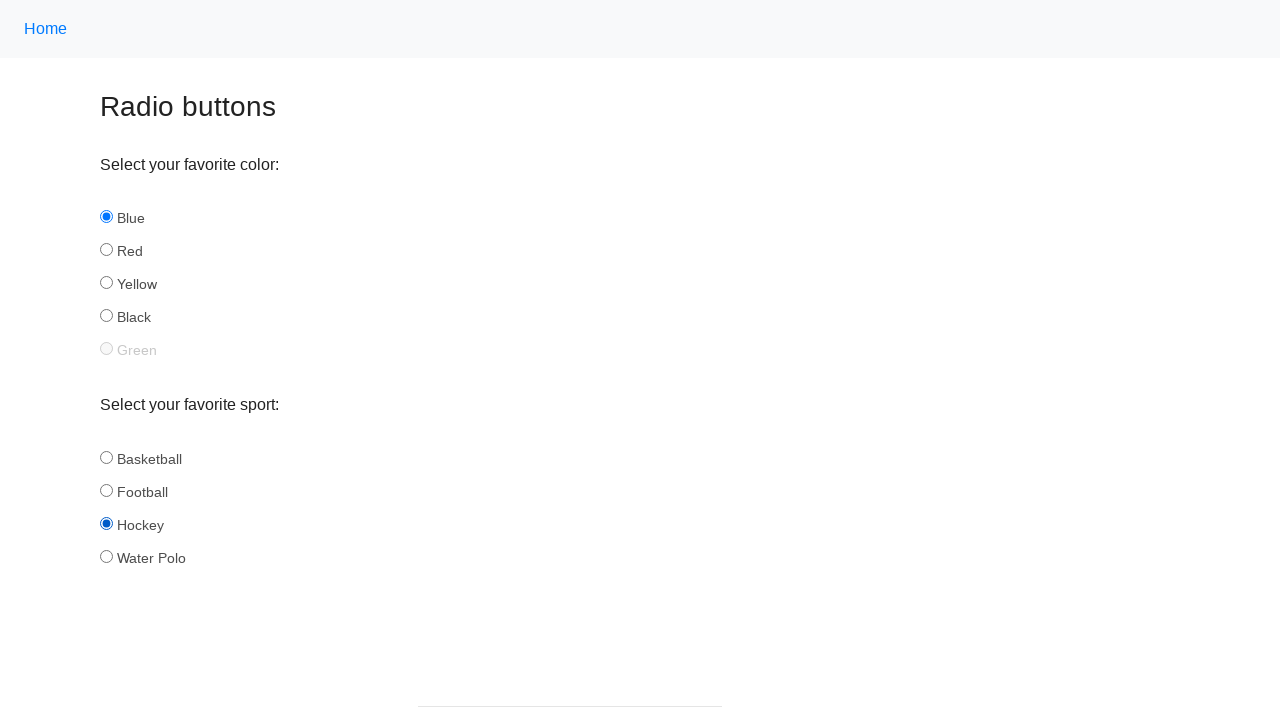